Tests that edits are cancelled when pressing Escape key

Starting URL: https://demo.playwright.dev/todomvc

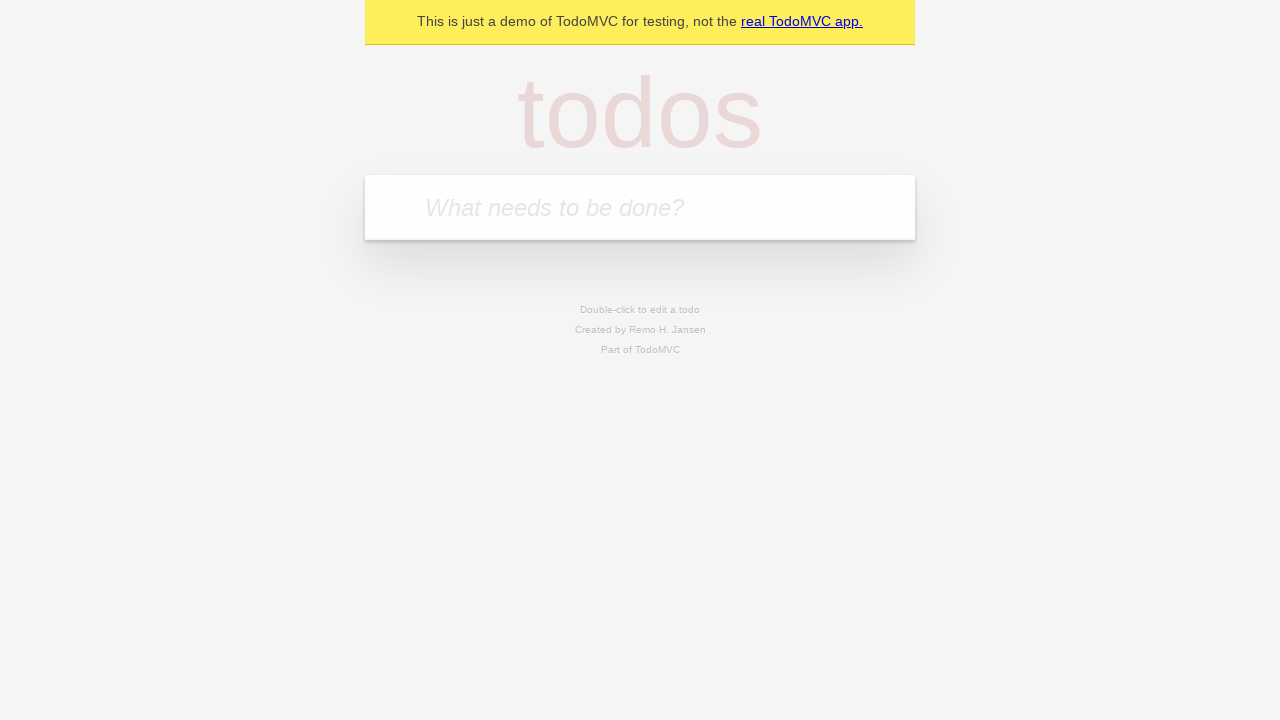

Filled input field with first todo item 'buy some cheese' on internal:attr=[placeholder="What needs to be done?"i]
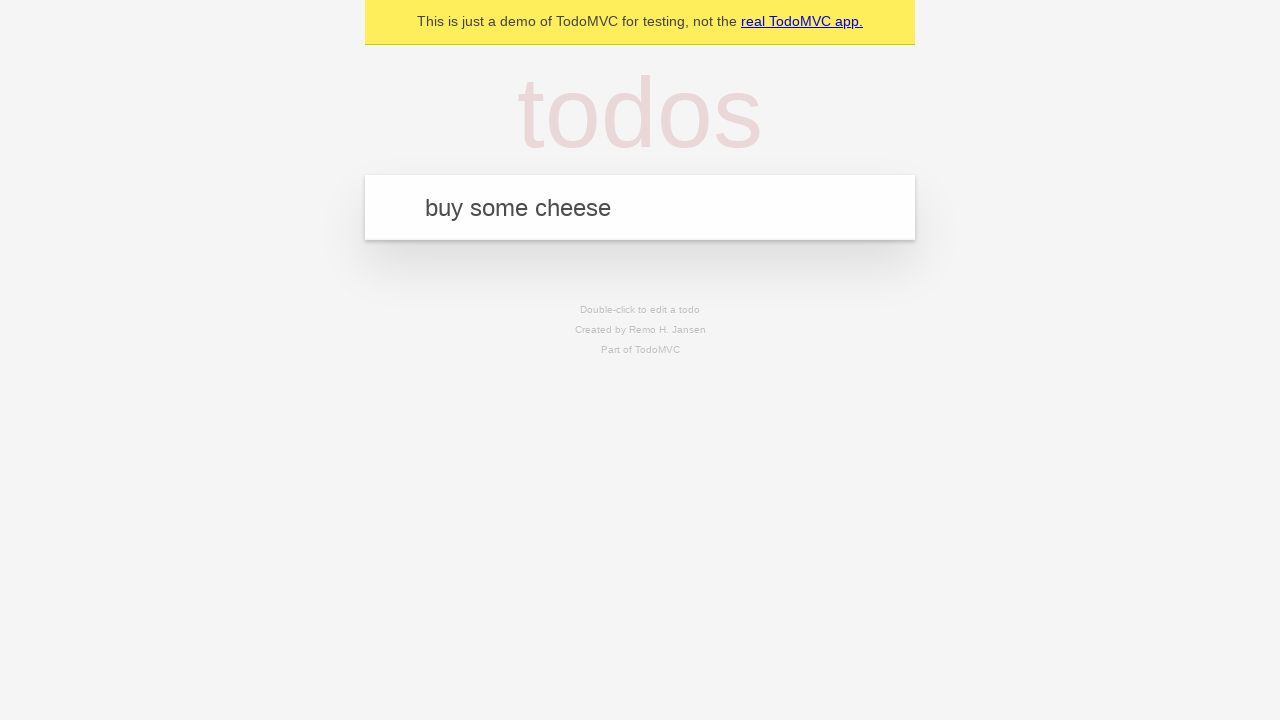

Pressed Enter to add first todo item on internal:attr=[placeholder="What needs to be done?"i]
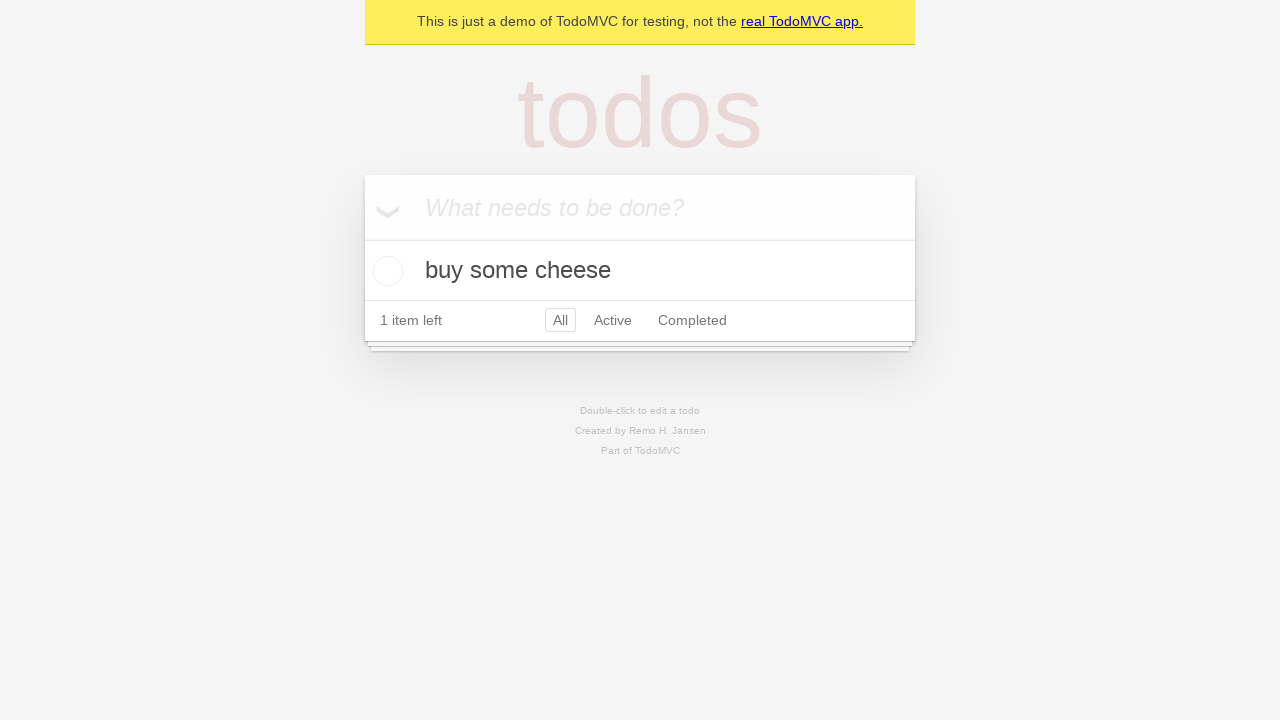

Filled input field with second todo item 'feed the cat' on internal:attr=[placeholder="What needs to be done?"i]
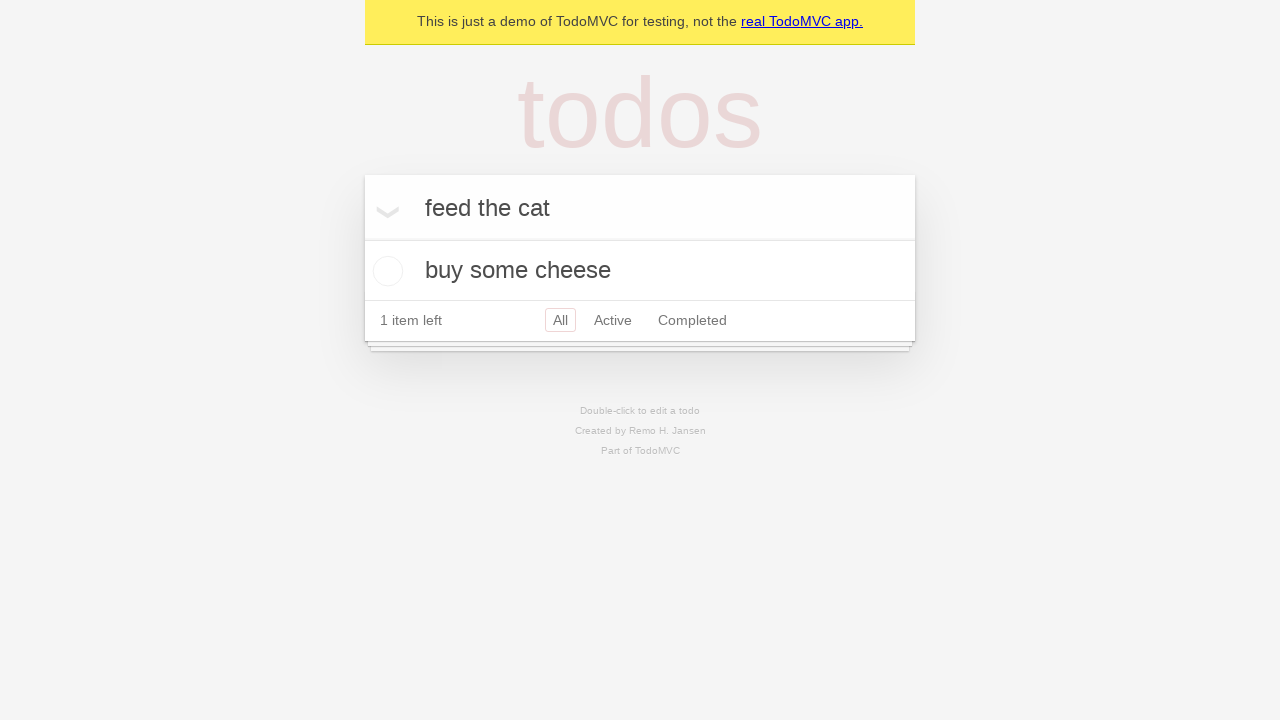

Pressed Enter to add second todo item on internal:attr=[placeholder="What needs to be done?"i]
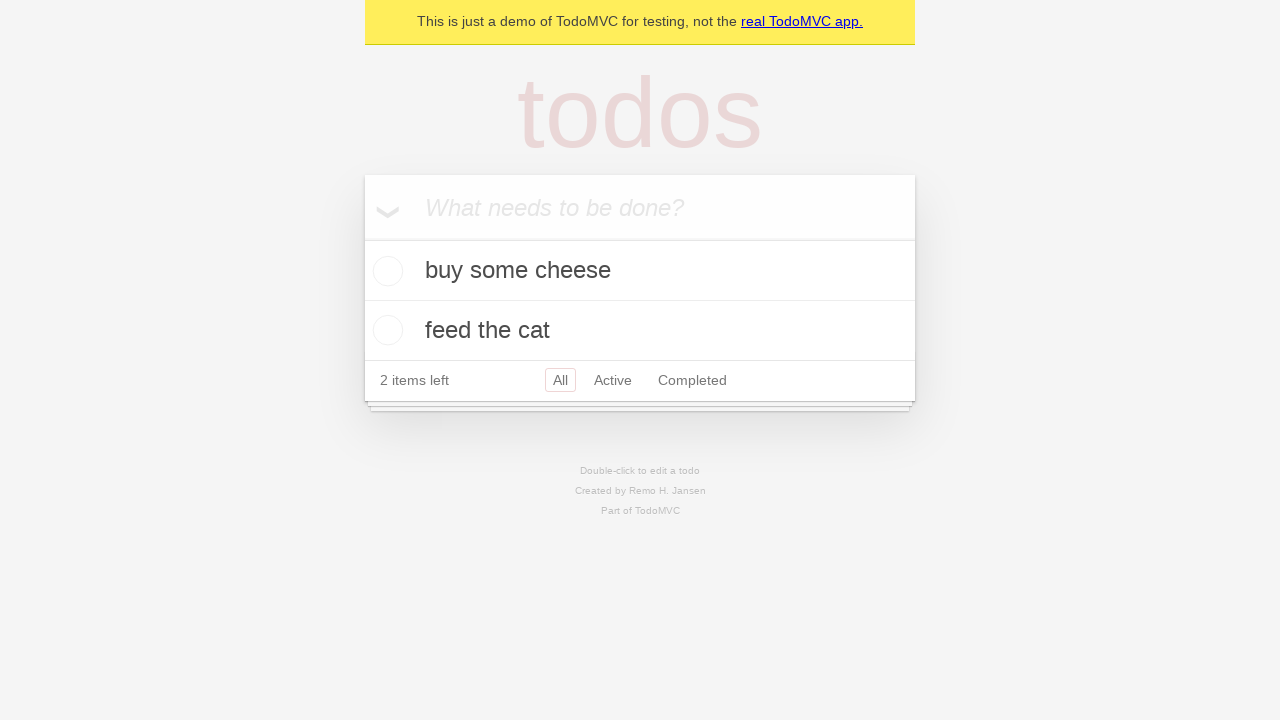

Filled input field with third todo item 'book a doctors appointment' on internal:attr=[placeholder="What needs to be done?"i]
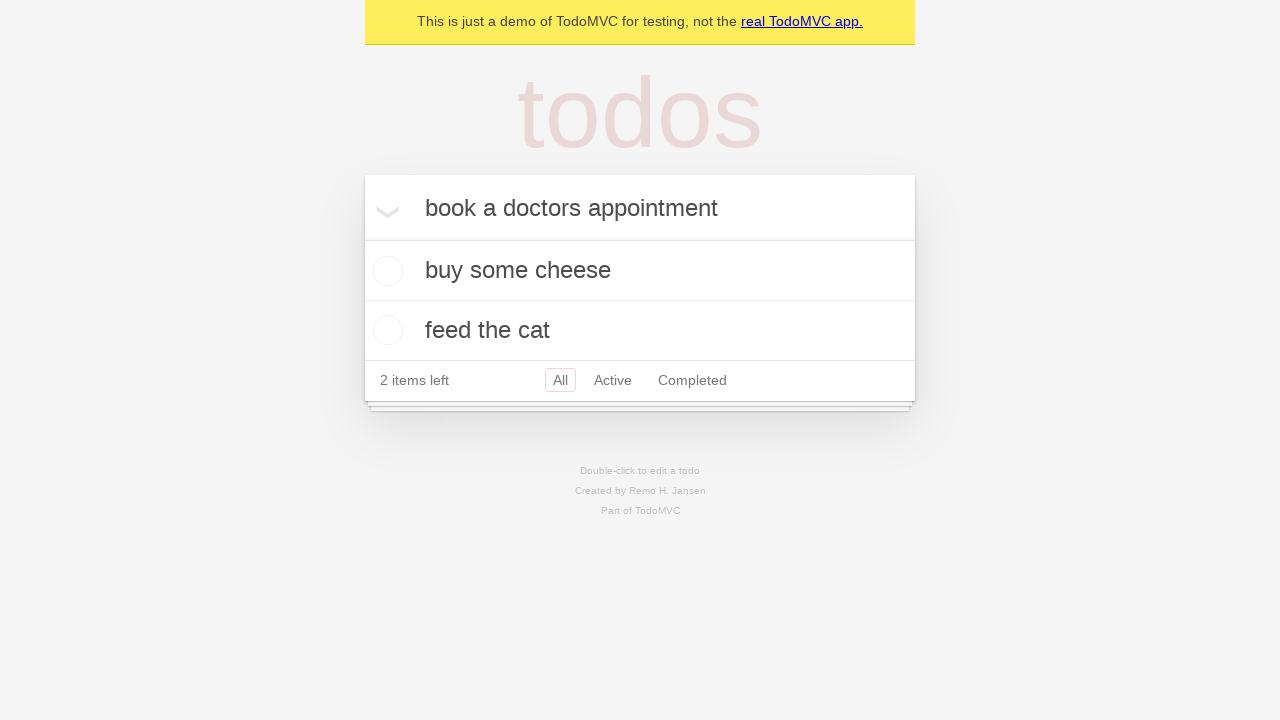

Pressed Enter to add third todo item on internal:attr=[placeholder="What needs to be done?"i]
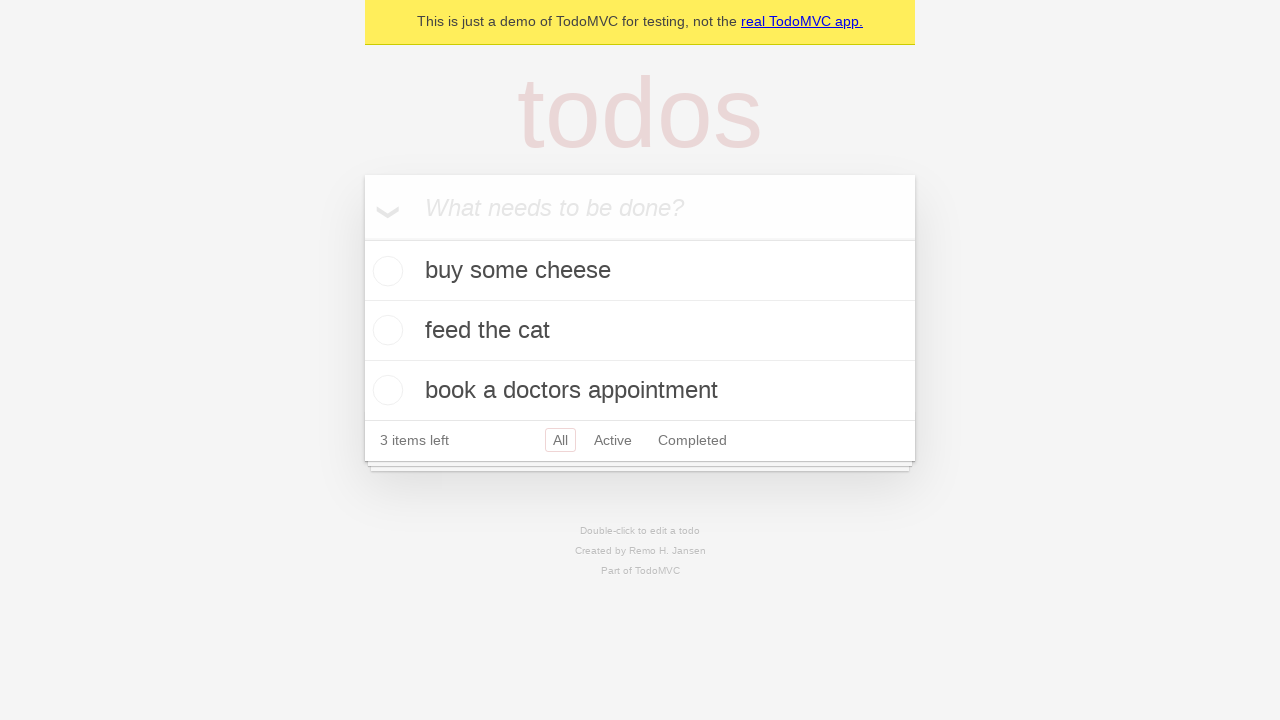

Double-clicked second todo item to enter edit mode at (640, 331) on internal:testid=[data-testid="todo-item"s] >> nth=1
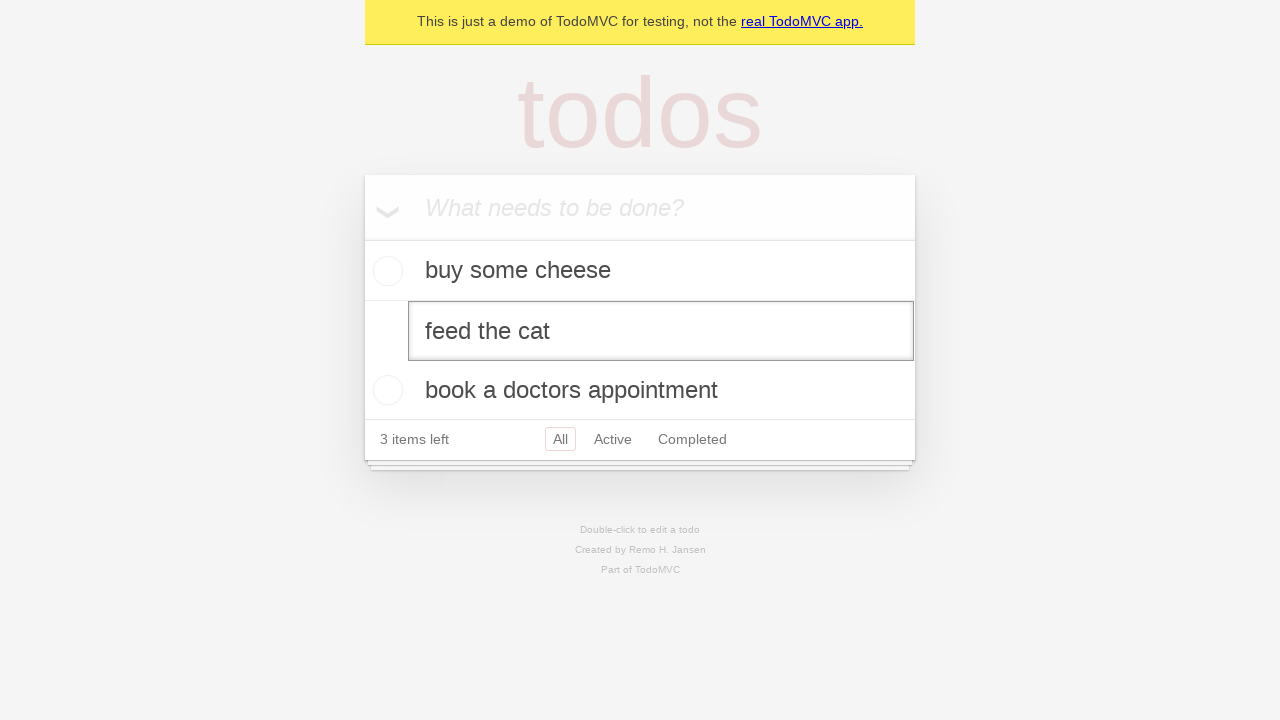

Filled edit field with new text 'buy some sausages' on internal:testid=[data-testid="todo-item"s] >> nth=1 >> internal:role=textbox[nam
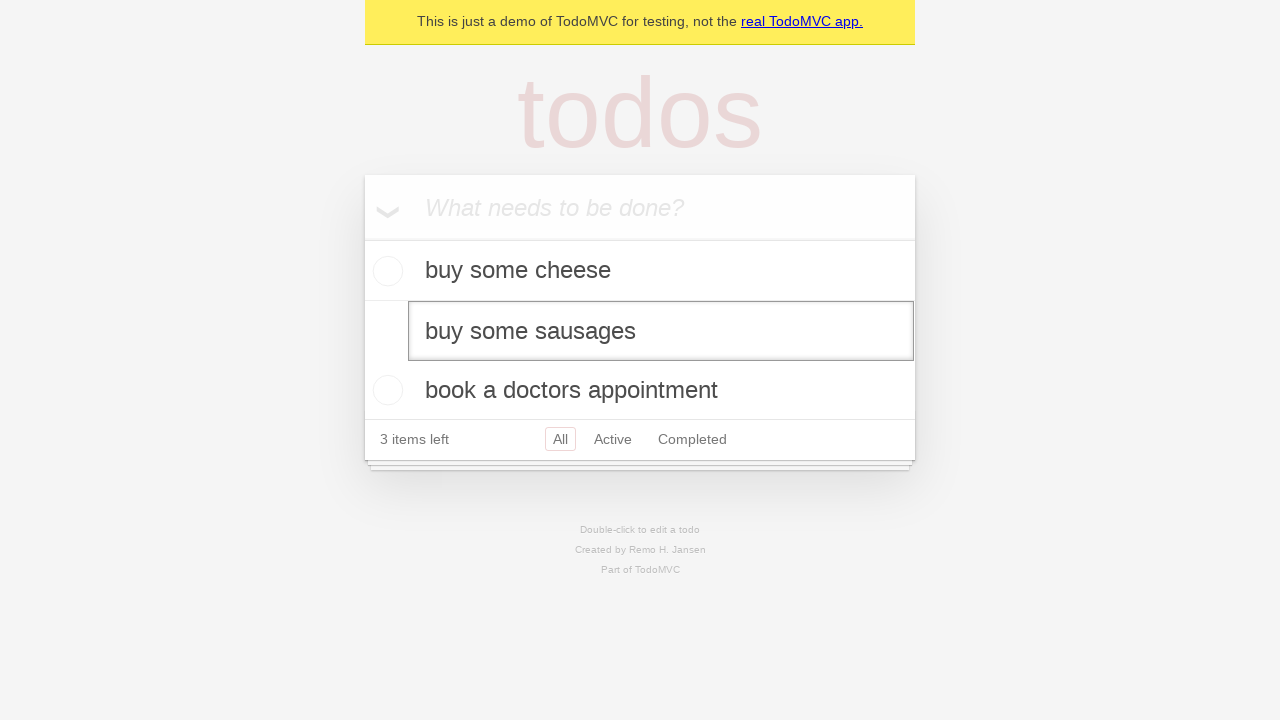

Pressed Escape key to cancel edit on internal:testid=[data-testid="todo-item"s] >> nth=1 >> internal:role=textbox[nam
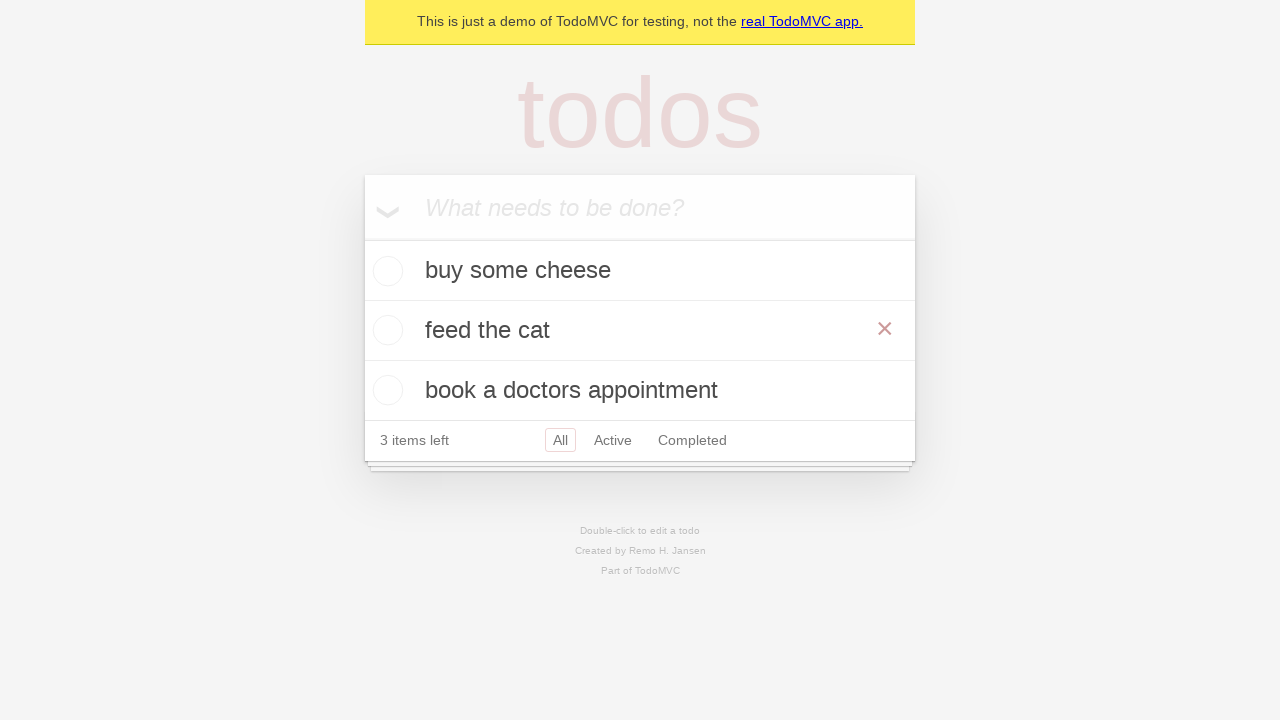

Waited for todo title element to be visible, confirming edit was cancelled
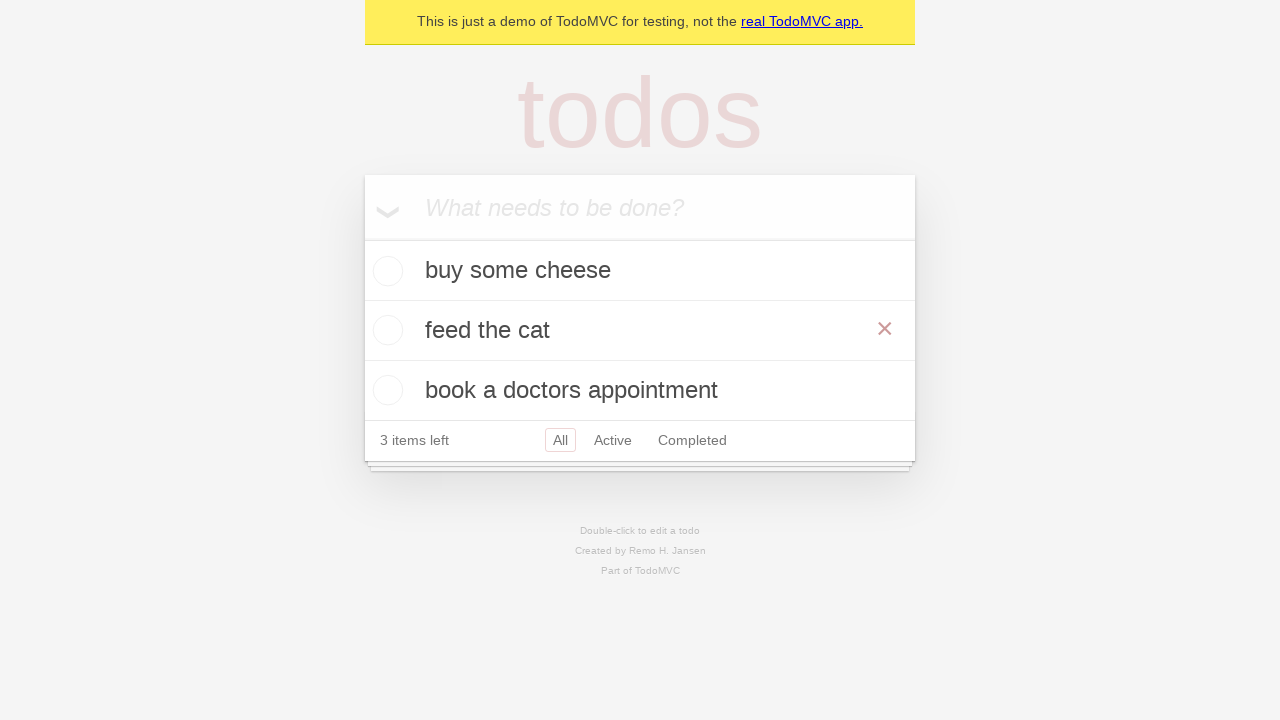

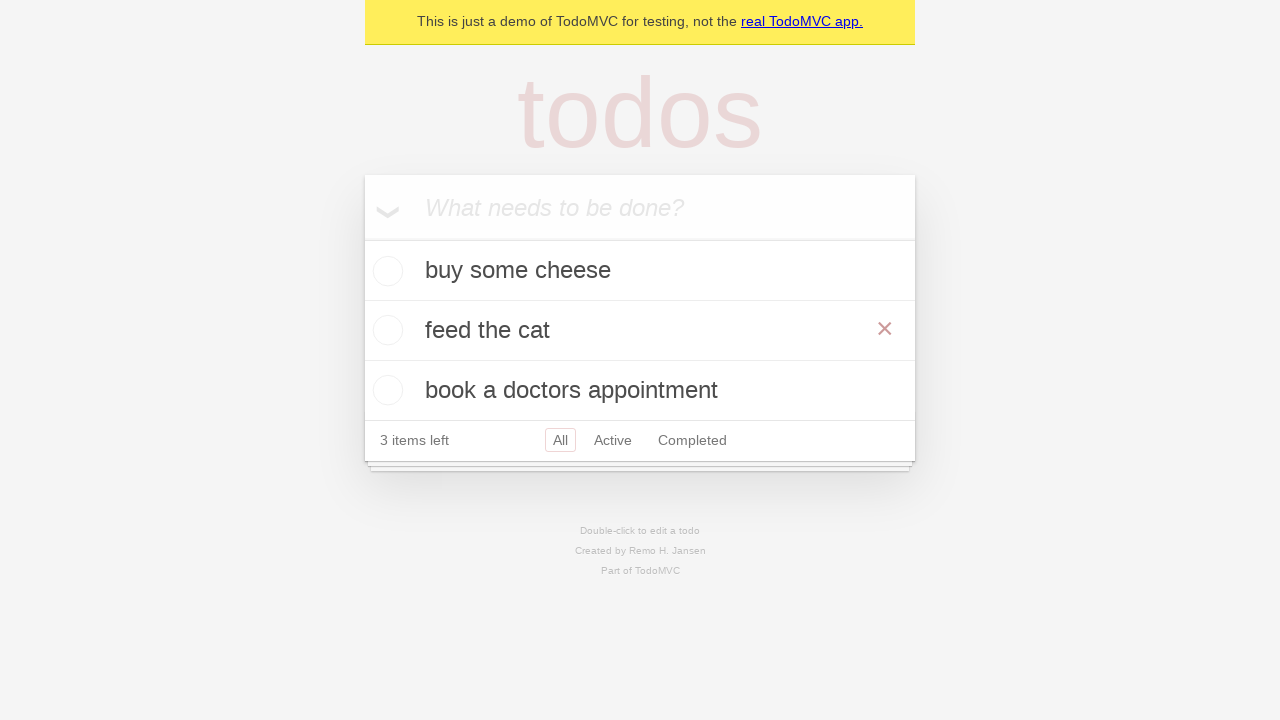